Tests that pressing Tab moves focus away from the textarea

Starting URL: https://codebeautify.org/html-textarea-generator

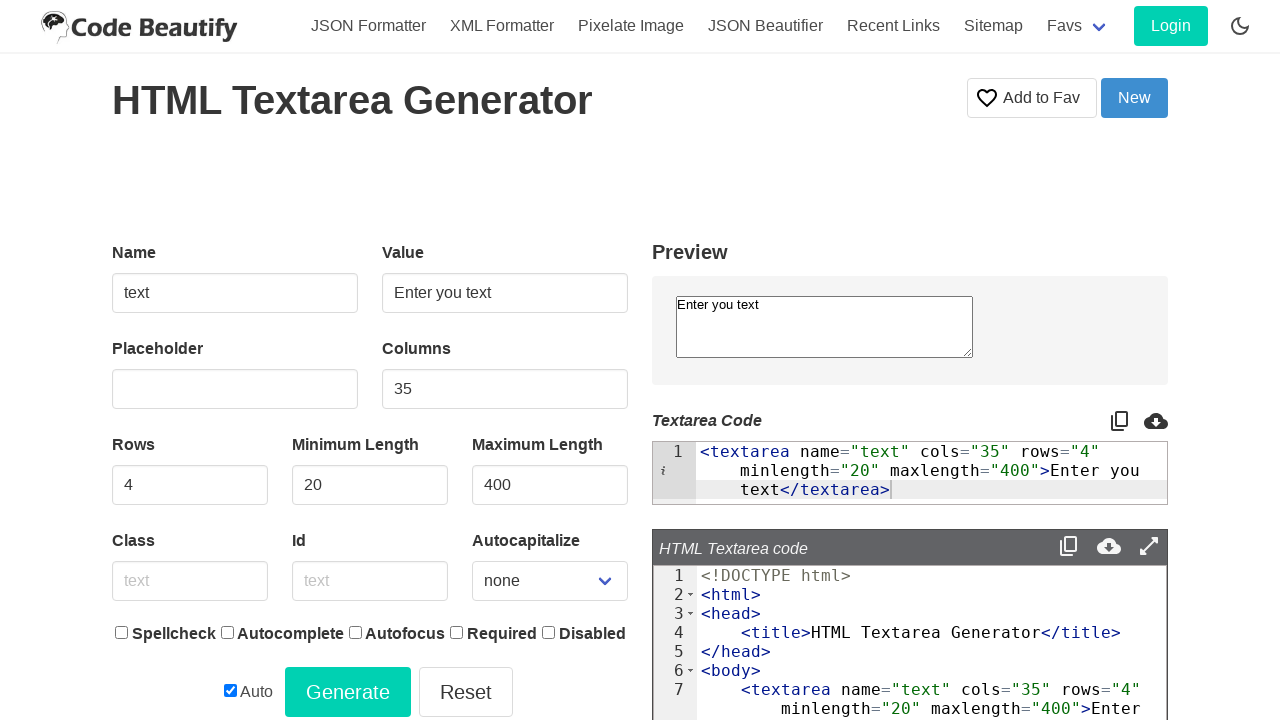

Clicked textarea to focus it at (824, 326) on textarea[name='text']
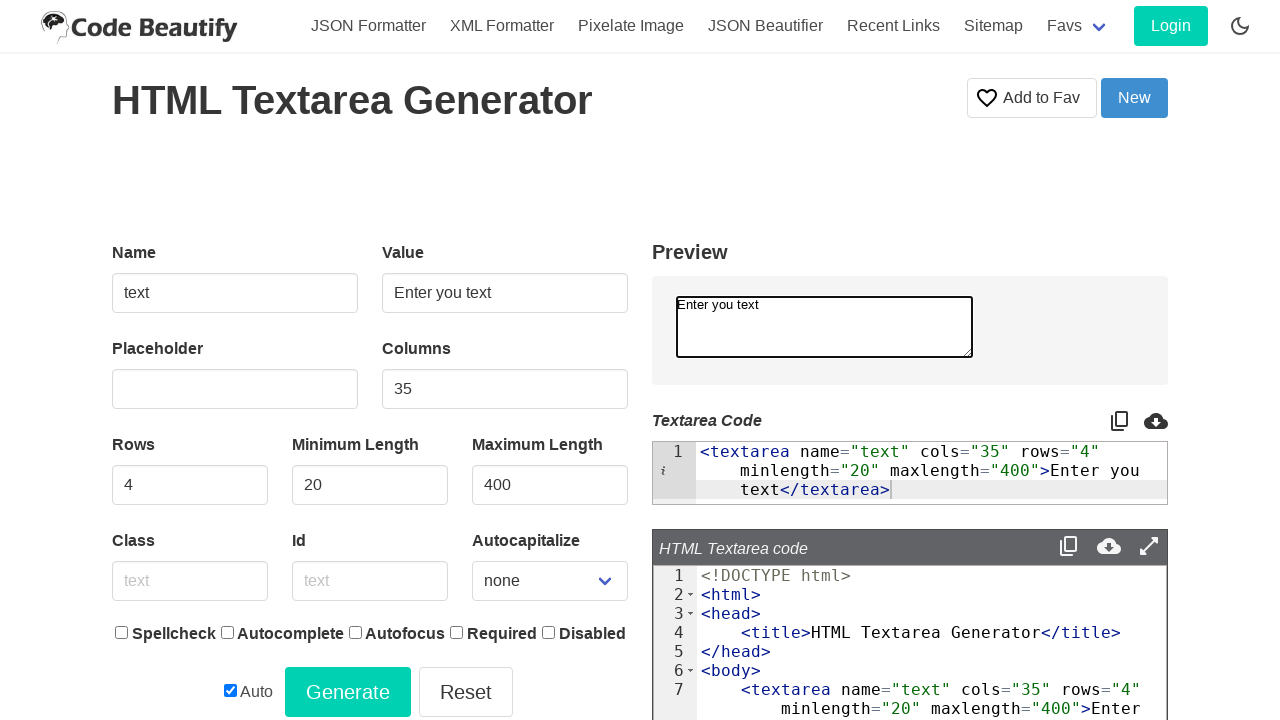

Pressed Tab key to move focus away from textarea on textarea[name='text']
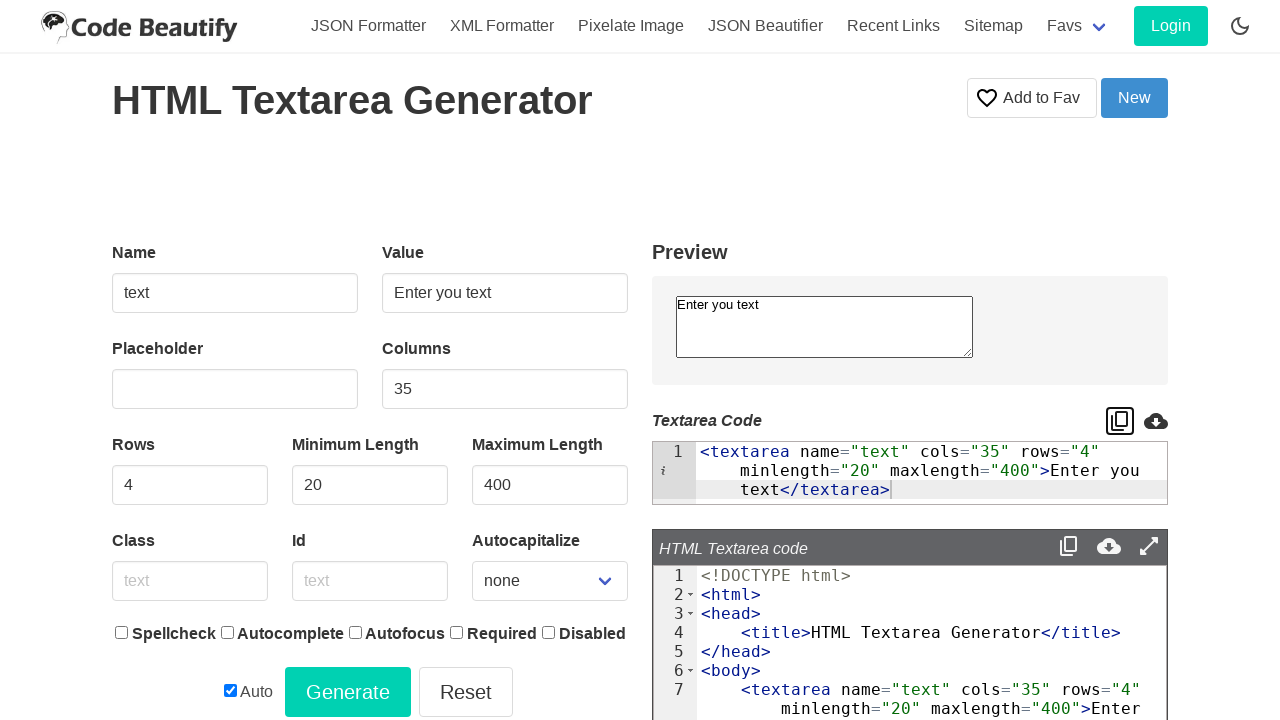

Evaluated if textarea still has focus
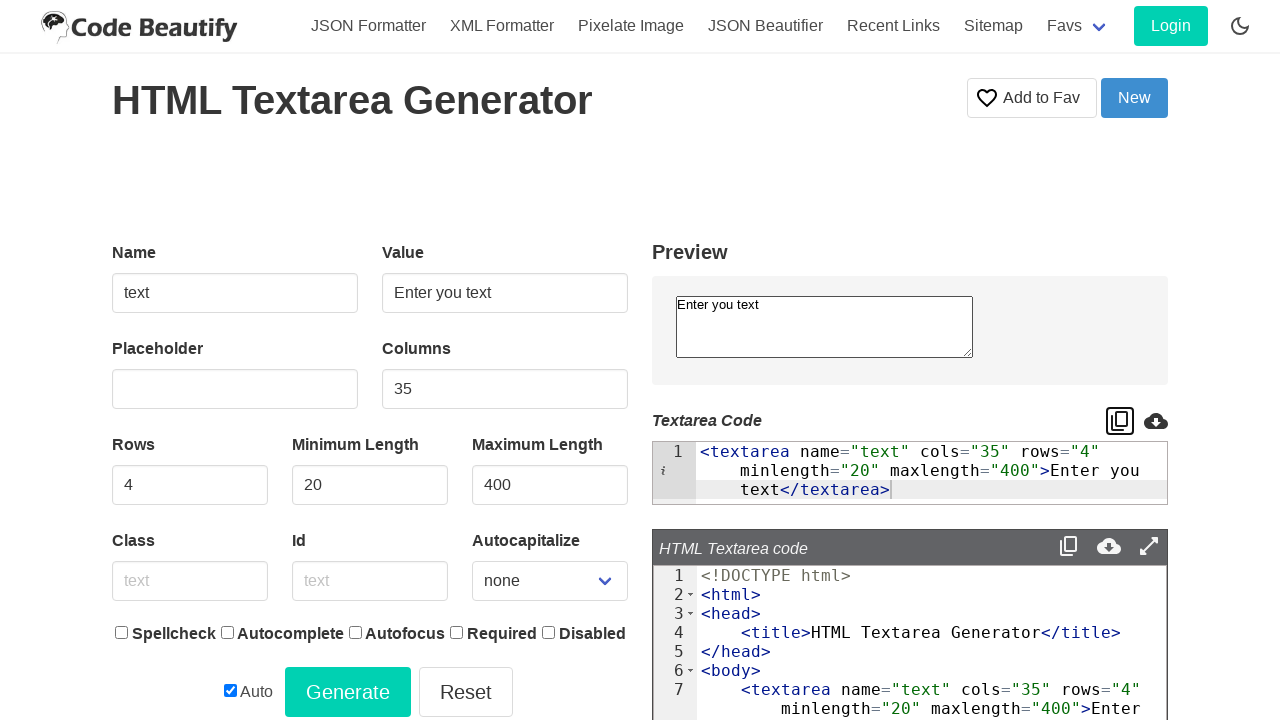

Verified textarea is no longer focused after Tab press
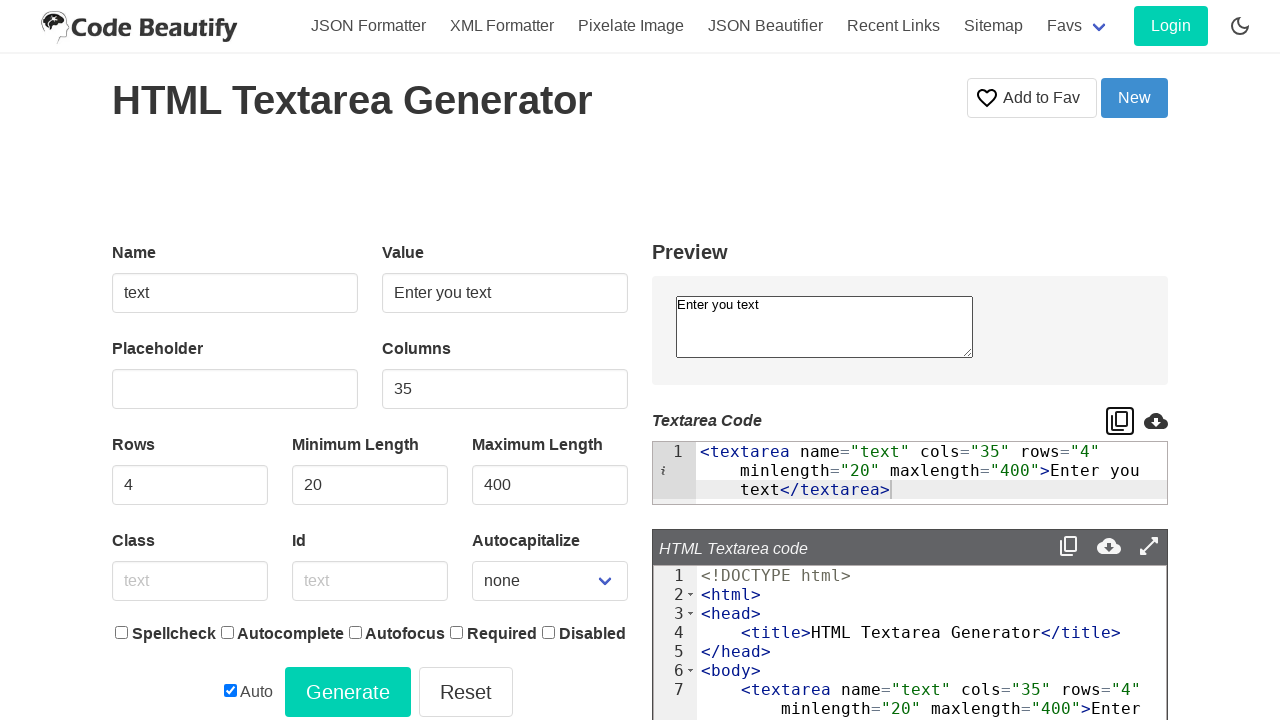

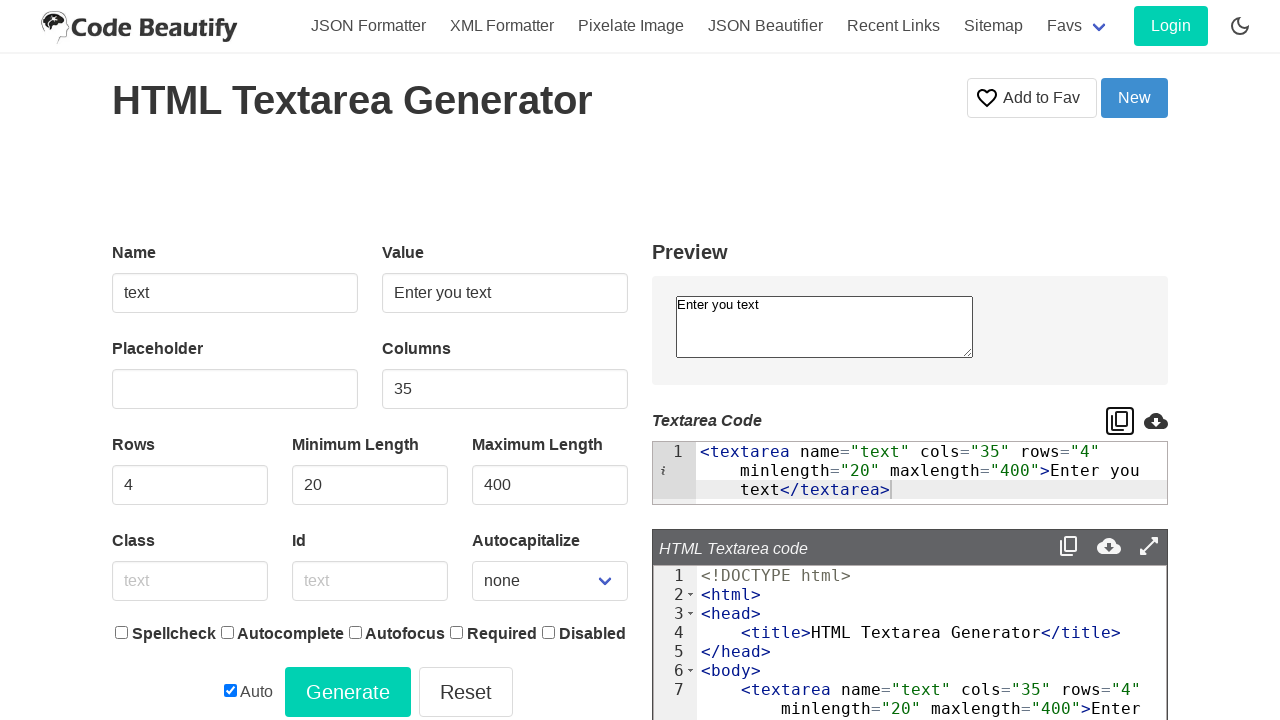